Navigates to the DemoQA text-box practice page and waits for it to load.

Starting URL: https://demoqa.com/text-box

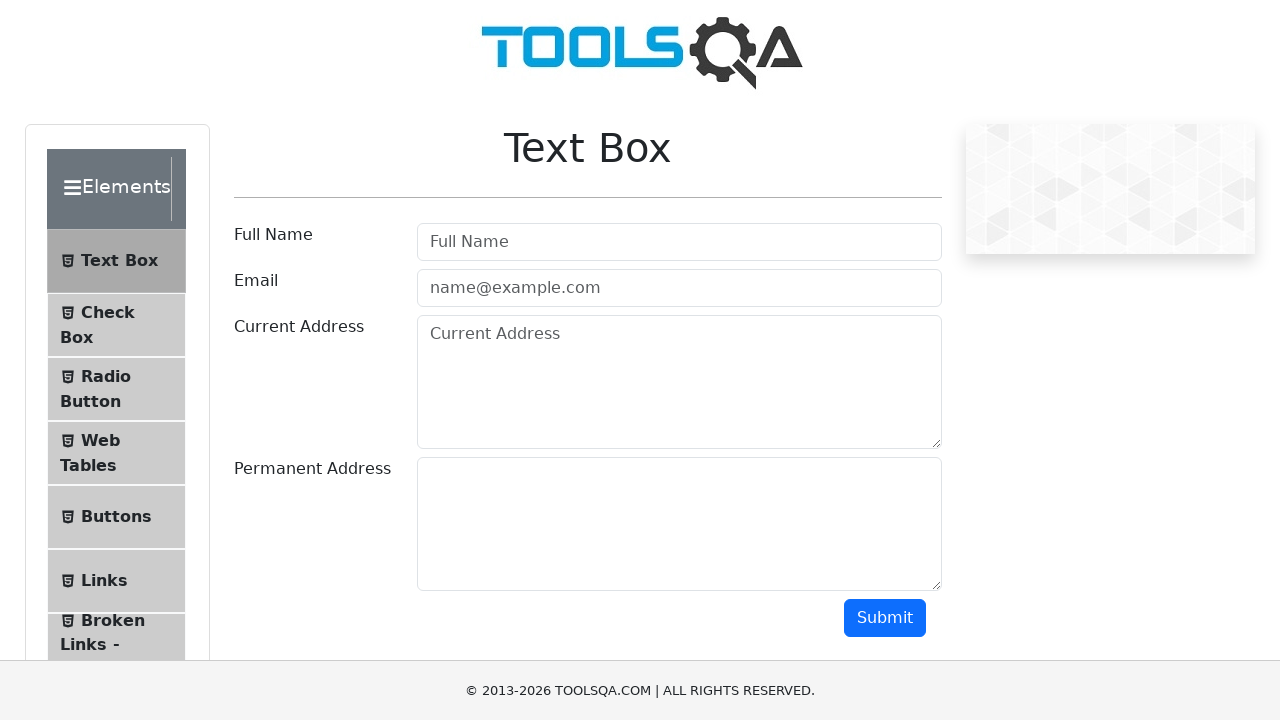

Navigated to DemoQA text-box practice page
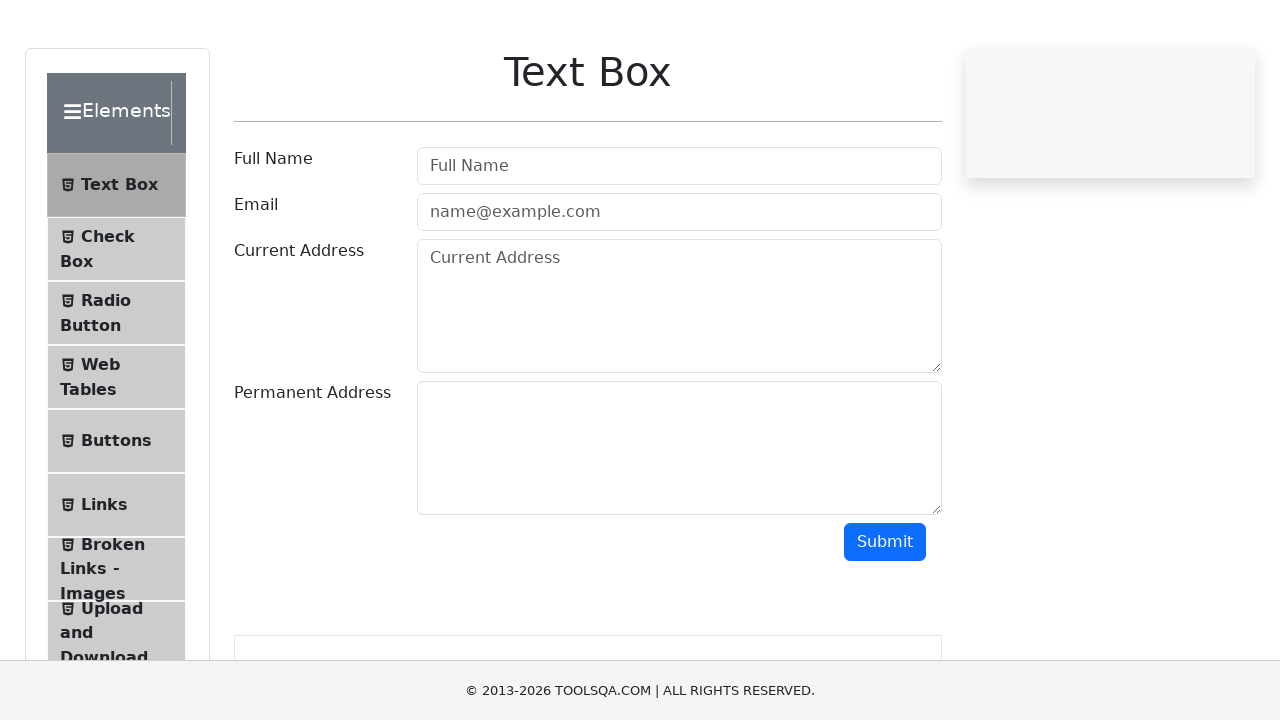

Text-box form loaded and userName field is visible
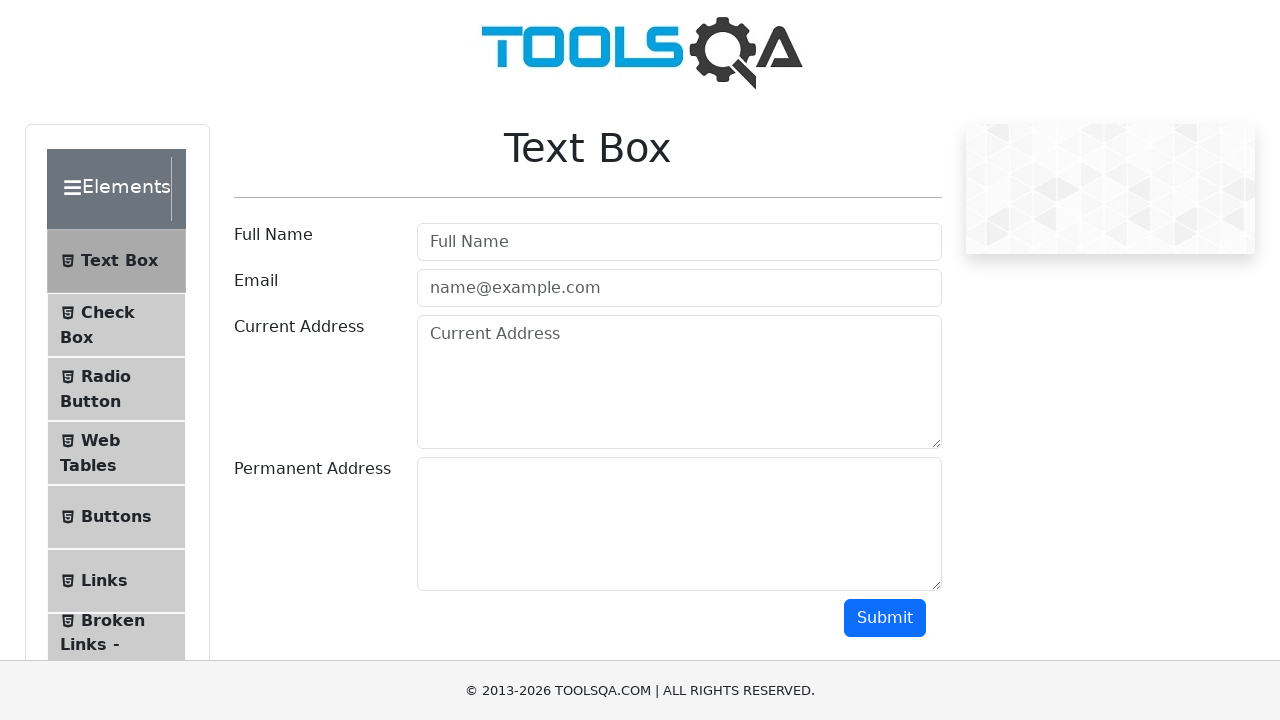

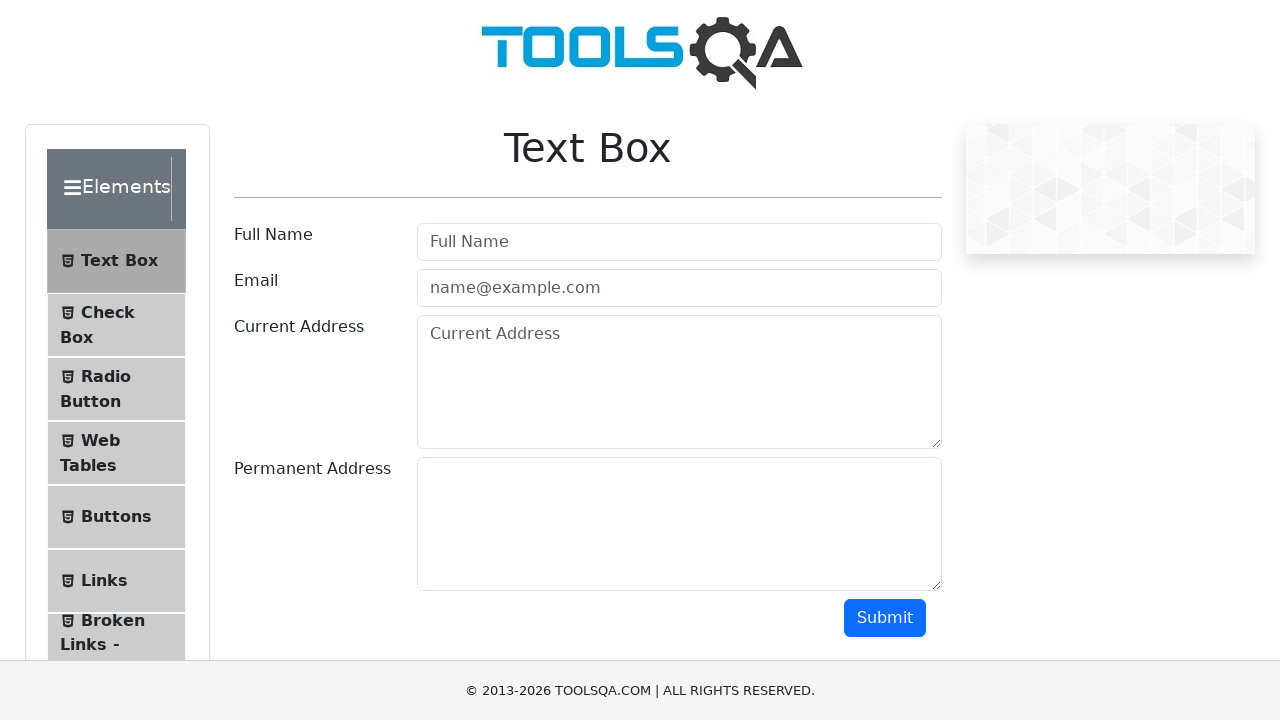